Tests dynamic content loading by clicking a start button and waiting for hidden content to become visible

Starting URL: http://the-internet.herokuapp.com/dynamic_loading/1

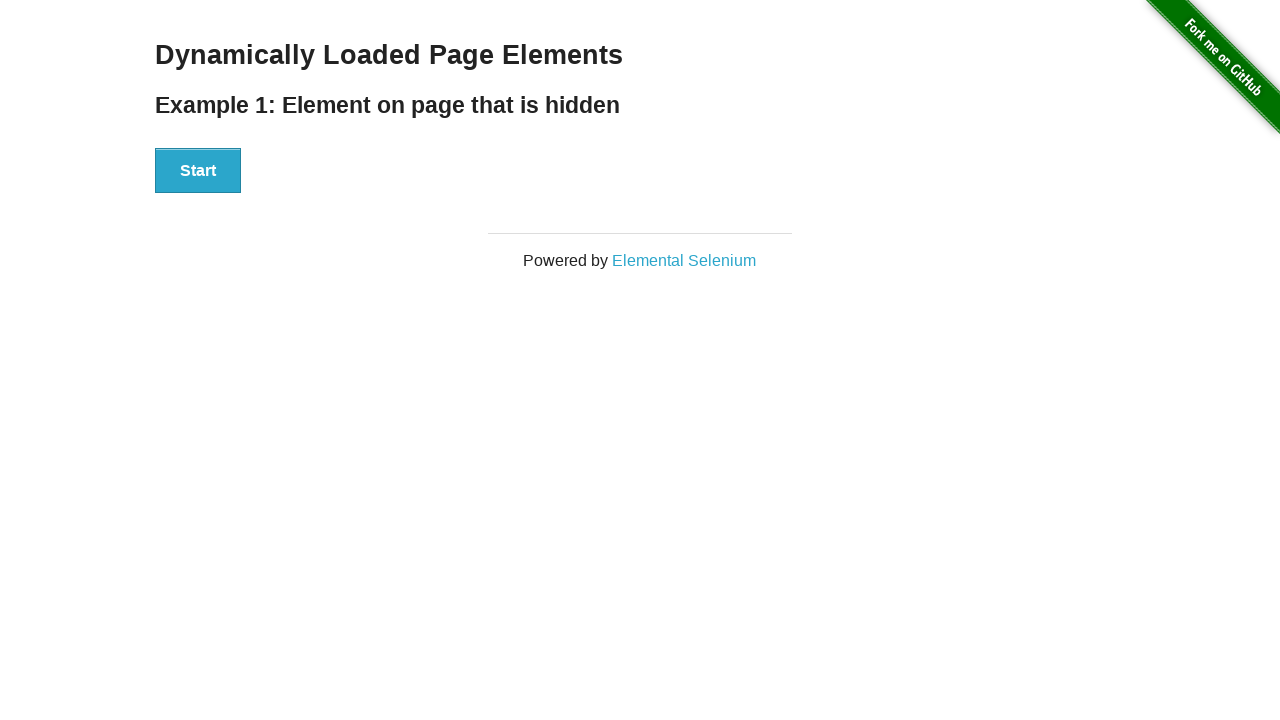

Navigated to dynamic loading test page
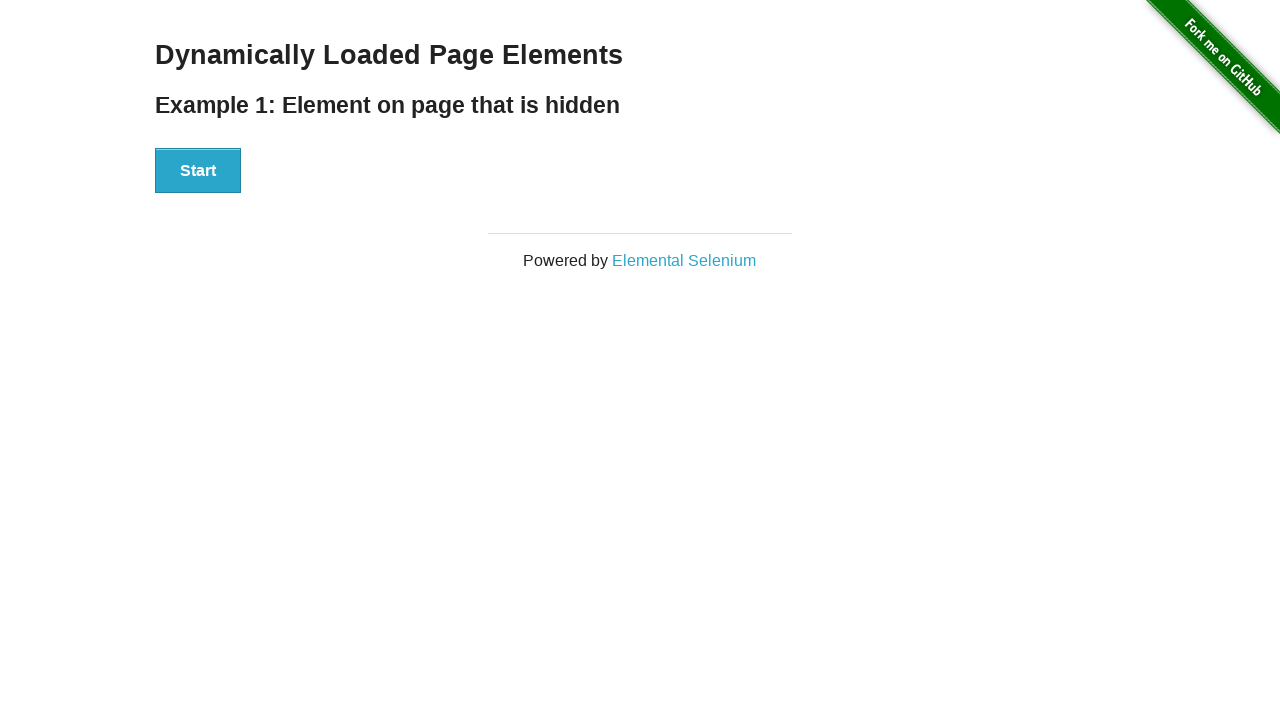

Clicked start button to trigger dynamic content loading at (198, 171) on xpath=//*[@id='start']/button
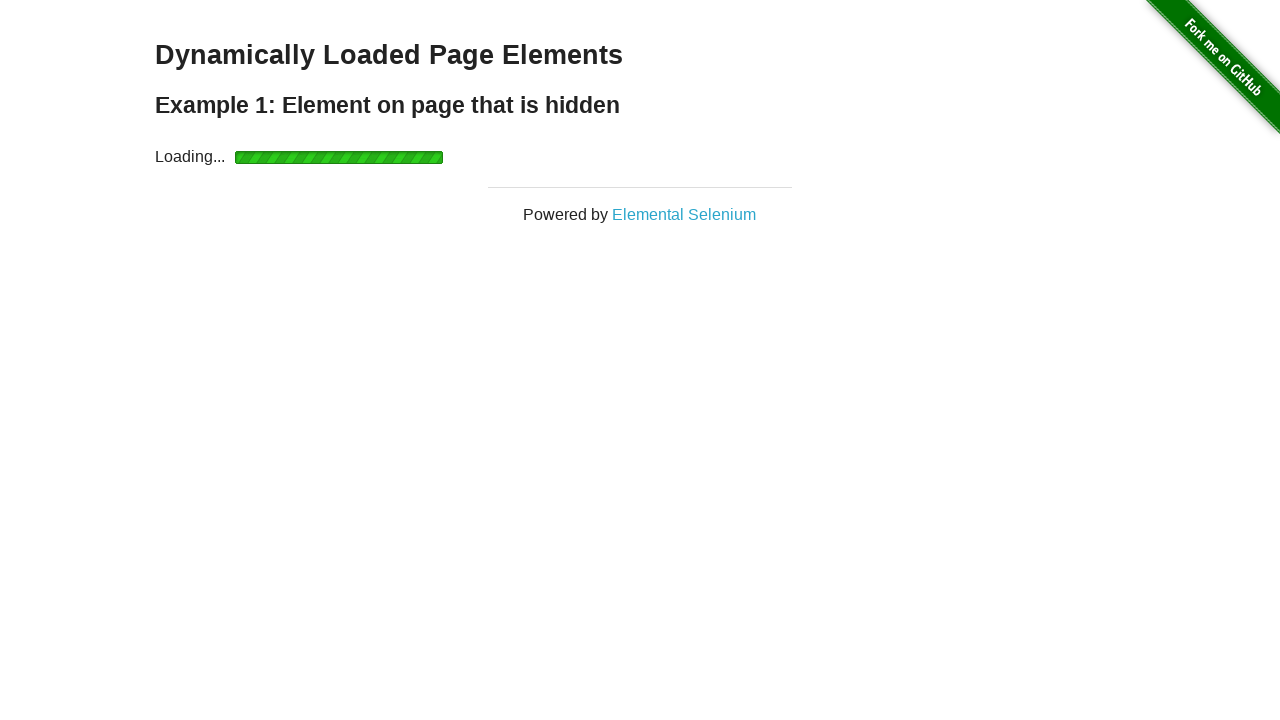

Dynamically loaded content became visible
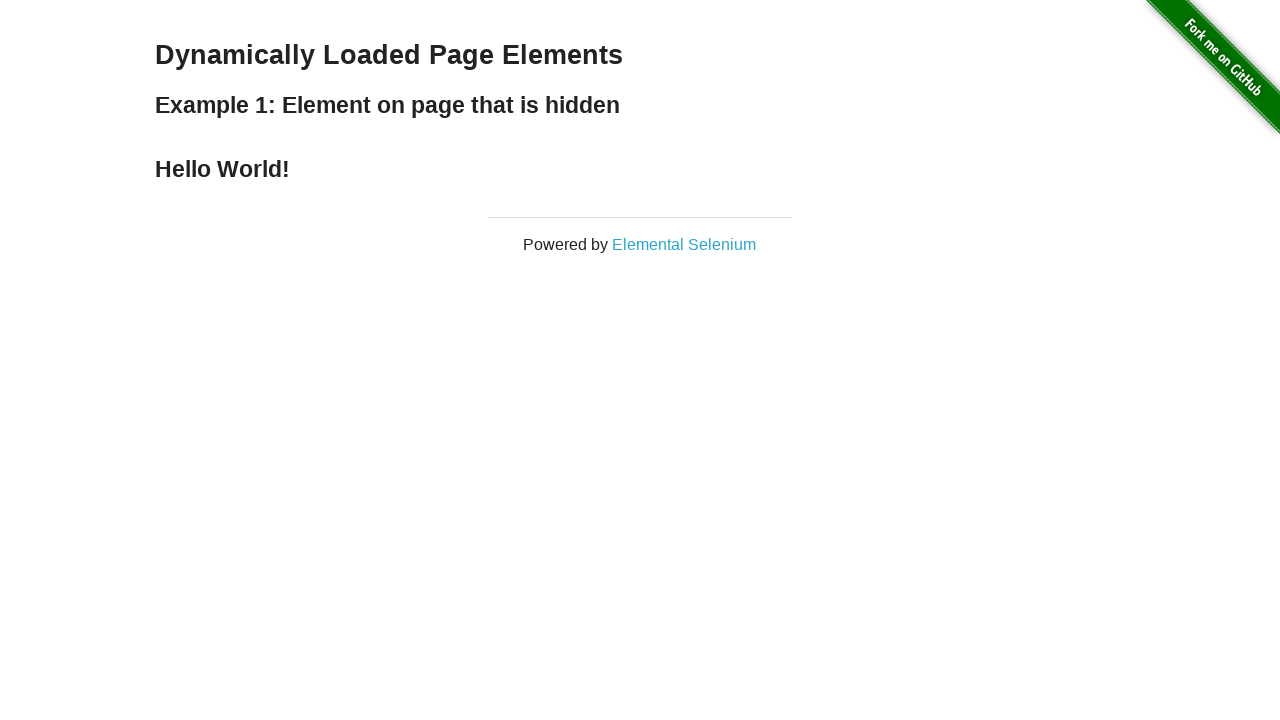

Retrieved dynamically loaded message text: 'Hello World!'
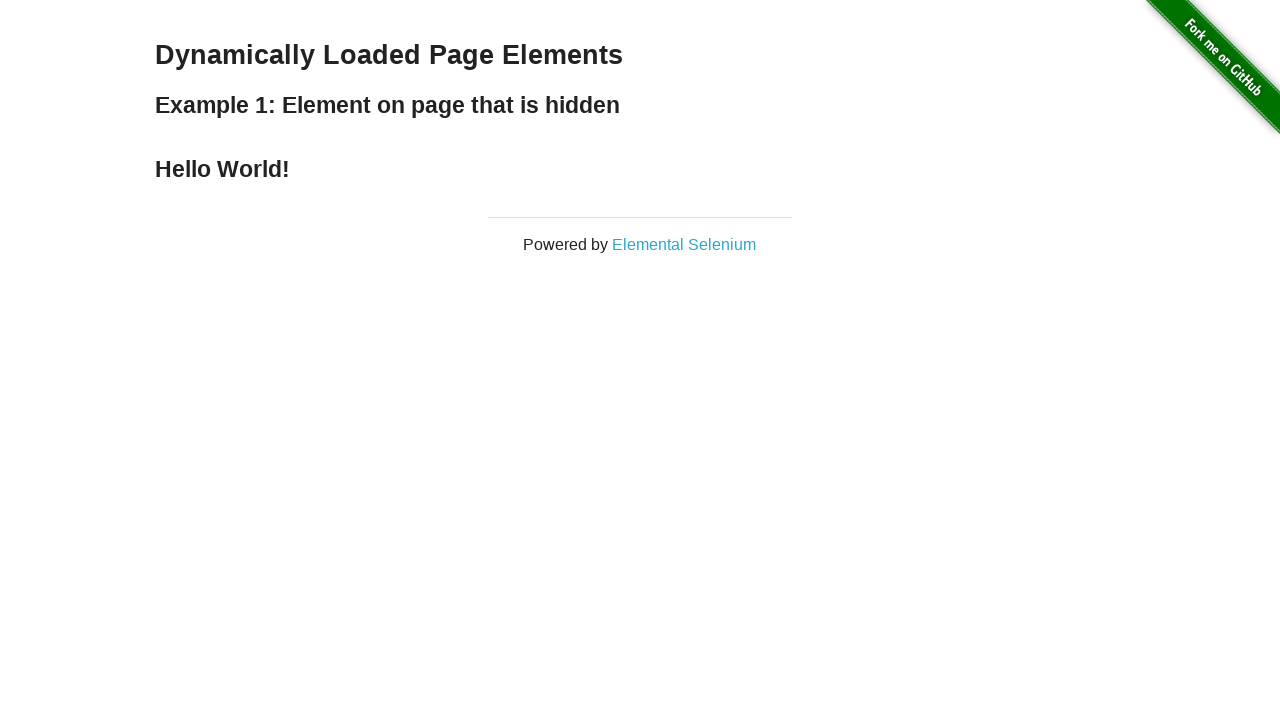

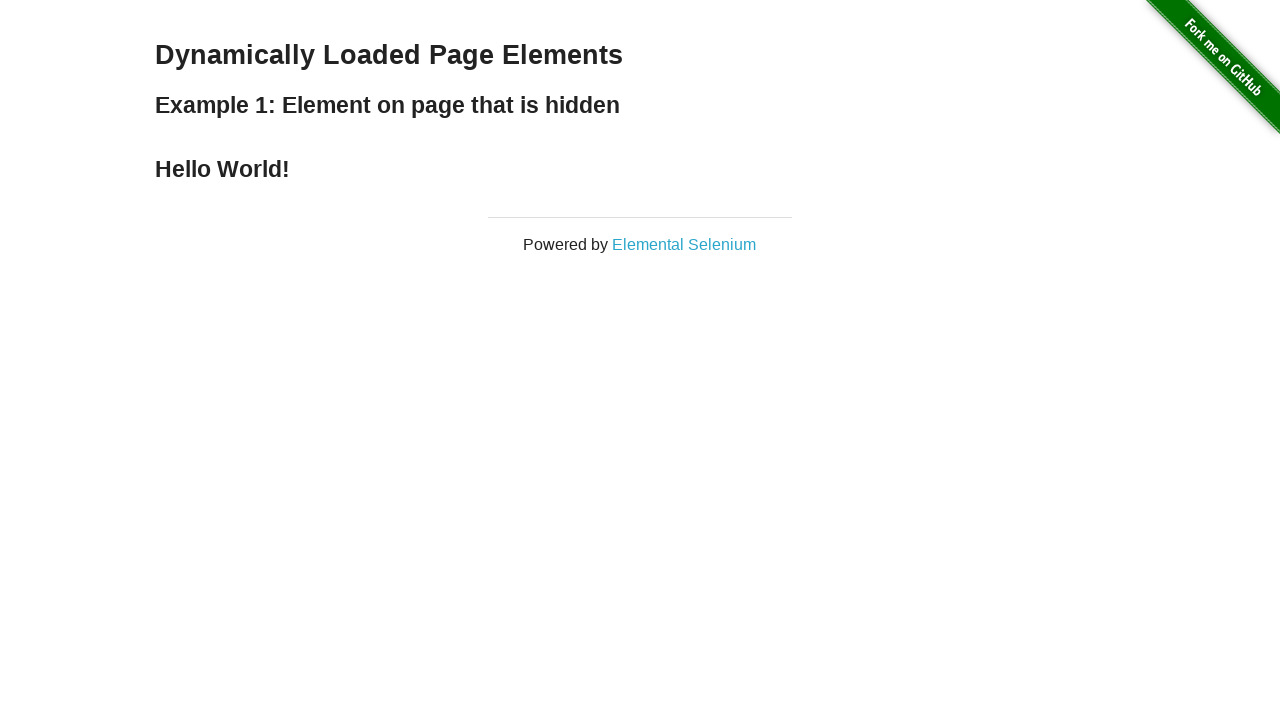